Adds multiple products (Brocolli, Cucumber, Beetroot) to cart by finding them in the product list and clicking their Add buttons

Starting URL: https://rahulshettyacademy.com/seleniumPractise/#/

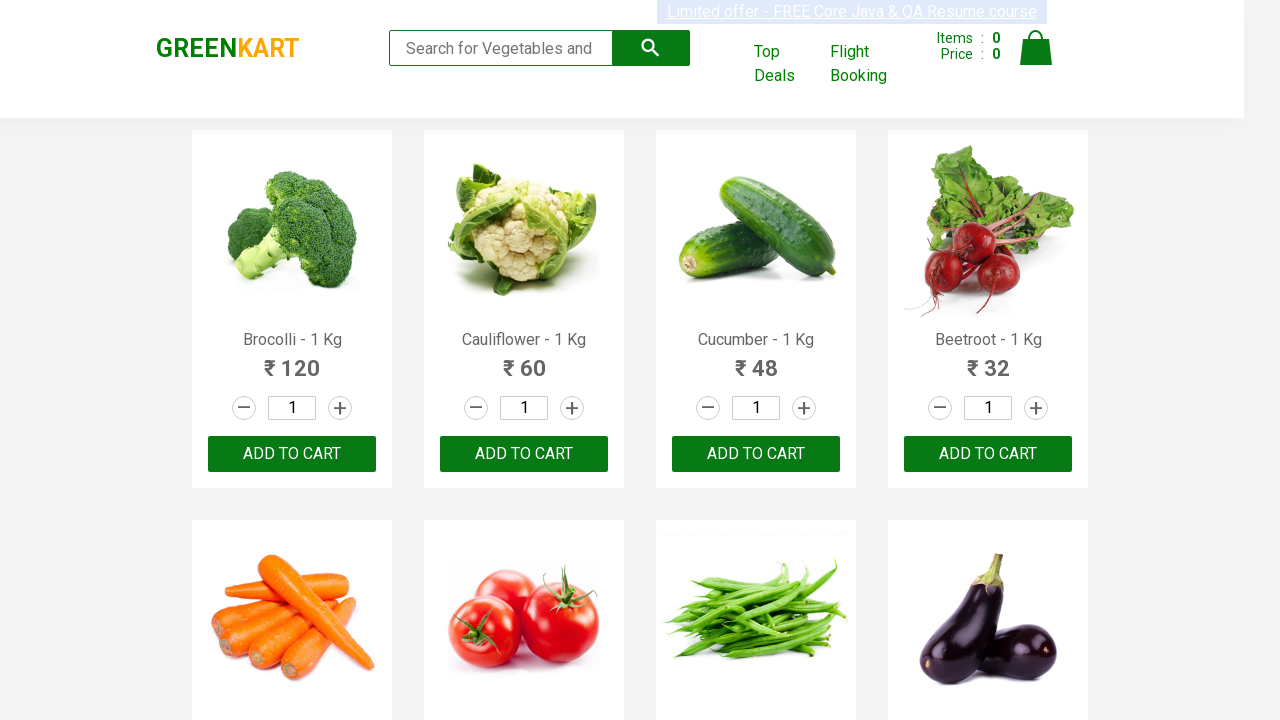

Waited for product list to load
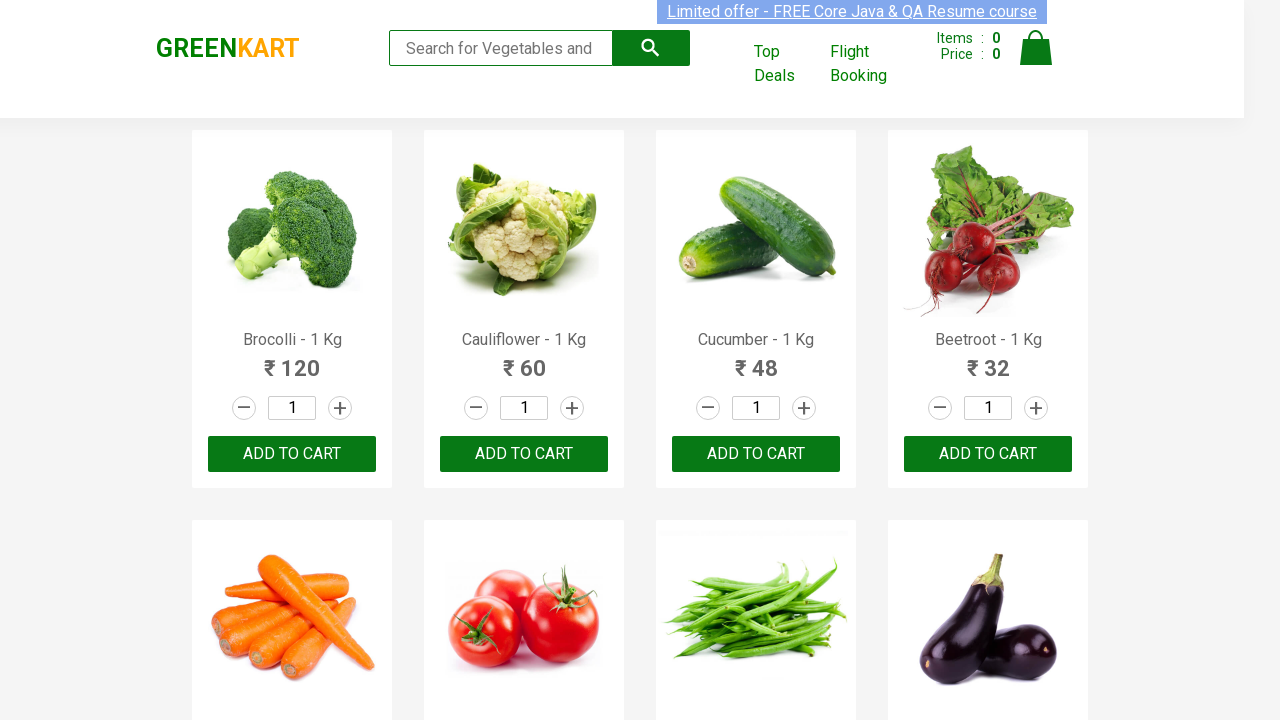

Retrieved all product names from the list
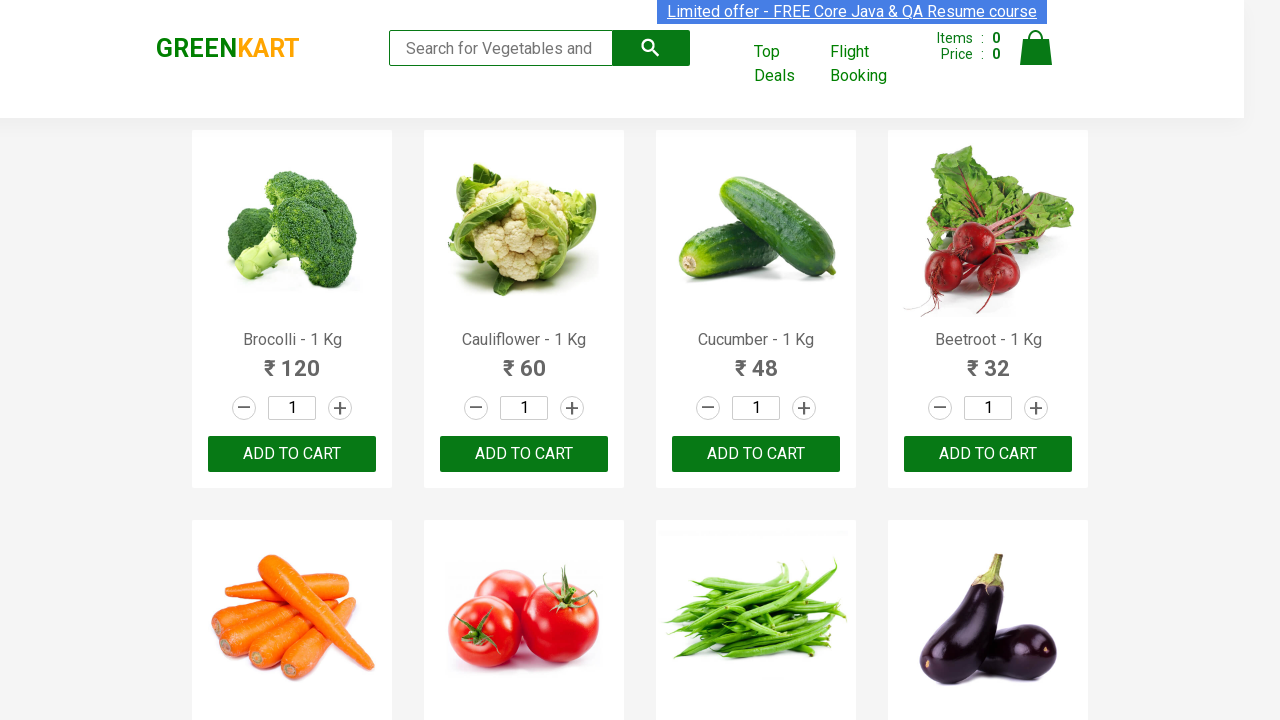

Retrieved all Add to Cart buttons
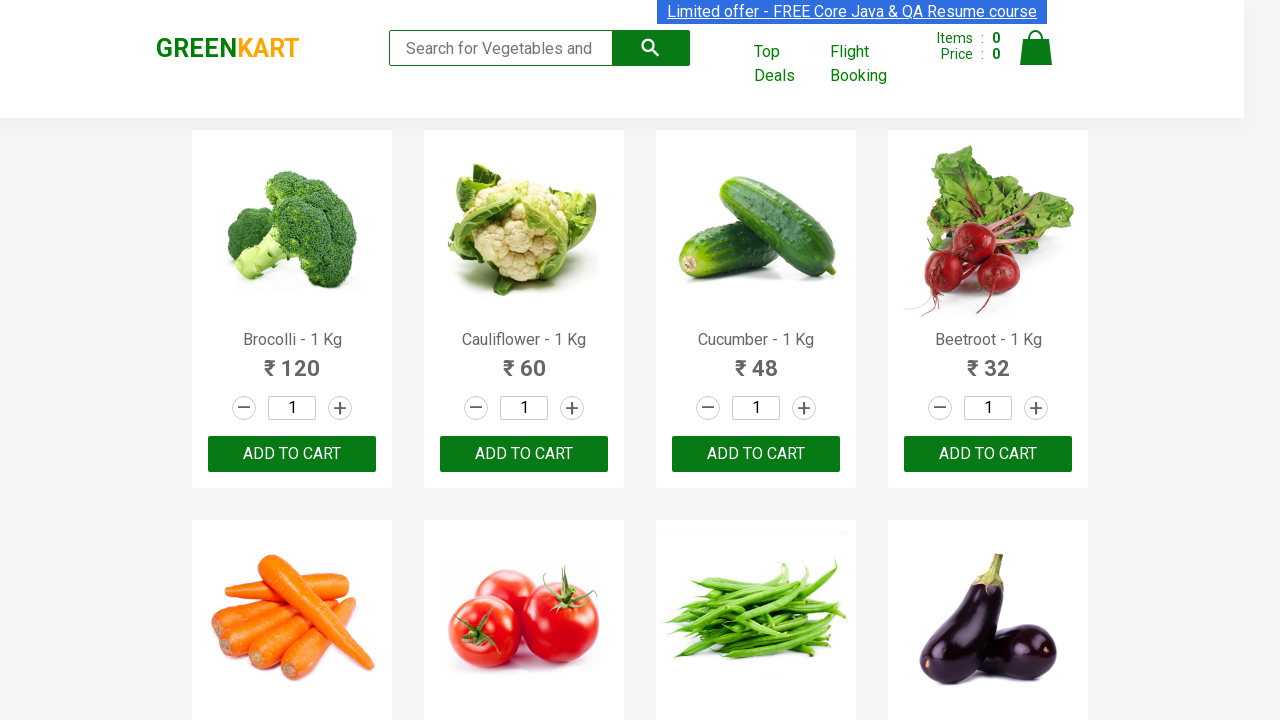

Added Brocolli to cart at (292, 454) on div.product-action button >> nth=0
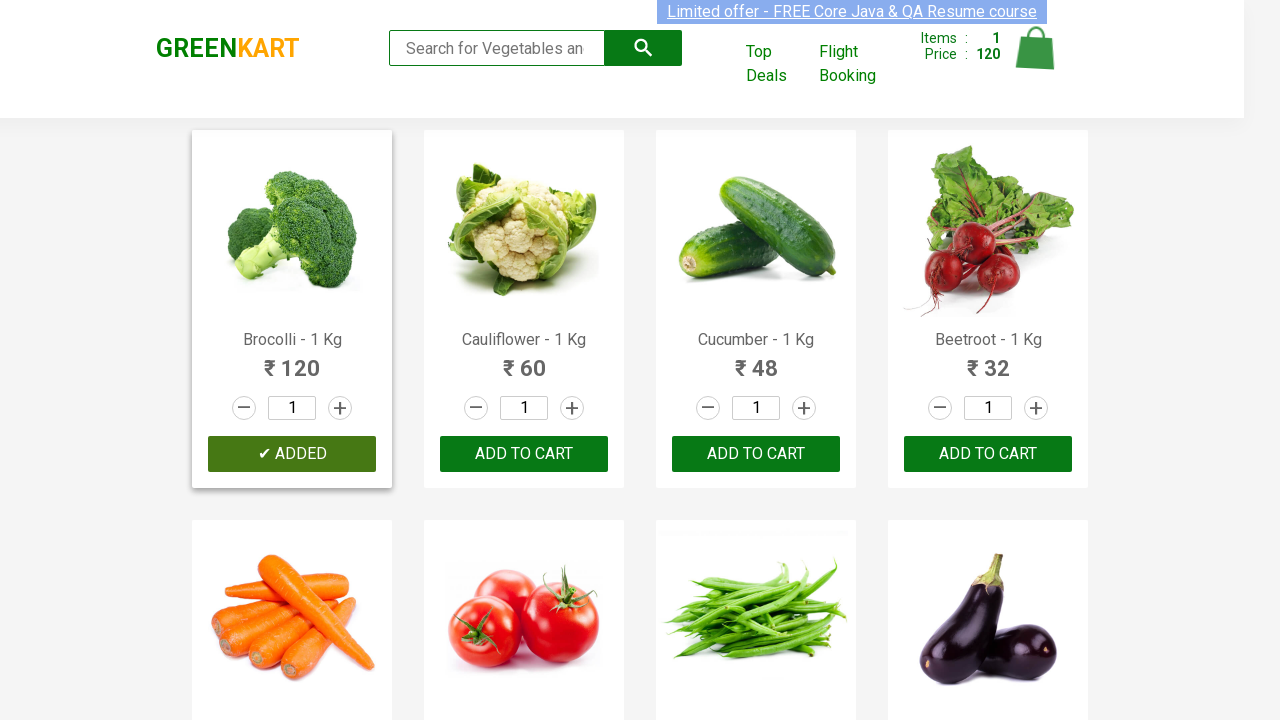

Added Cucumber to cart at (756, 454) on div.product-action button >> nth=2
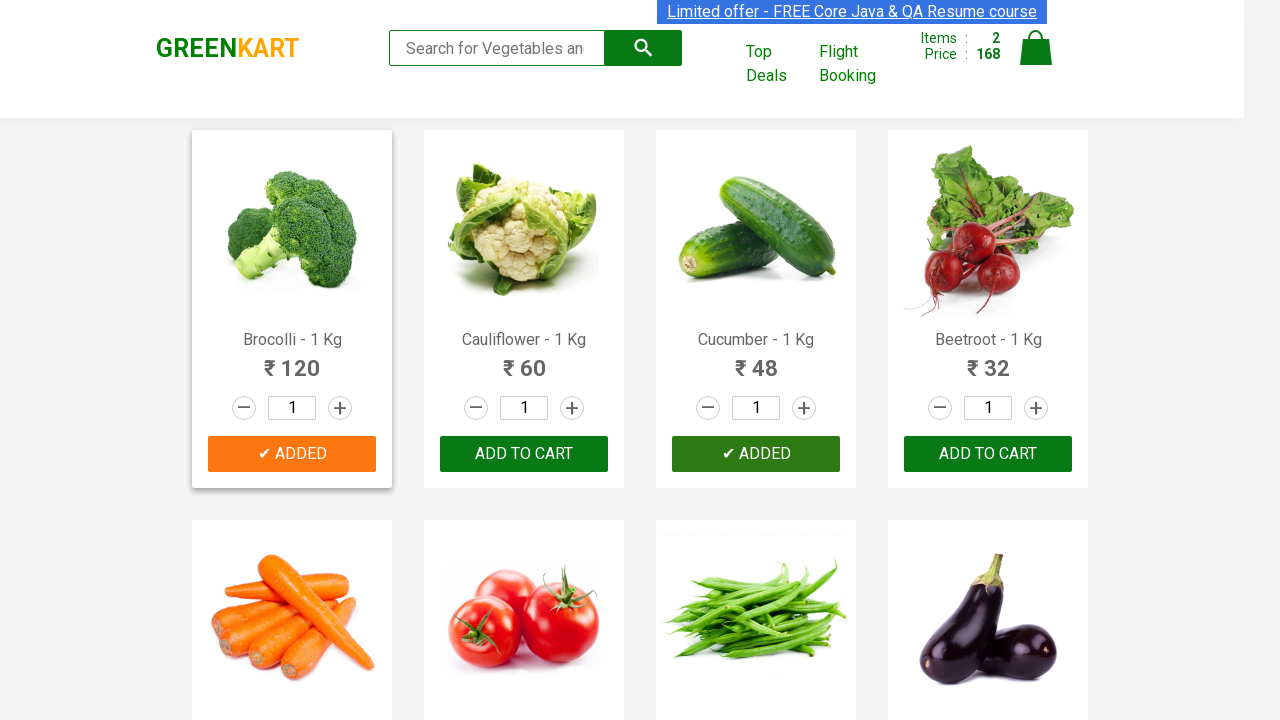

Added Beetroot to cart at (988, 454) on div.product-action button >> nth=3
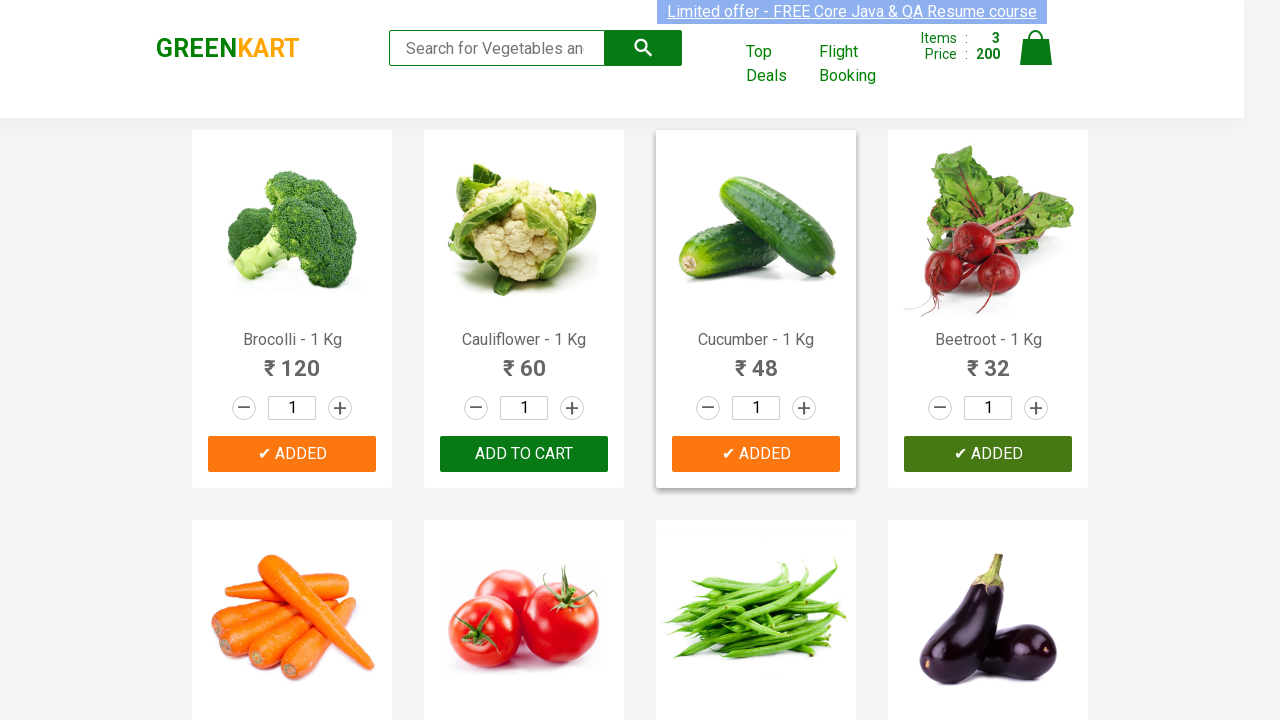

All required items (Brocolli, Cucumber, Beetroot) have been added to cart
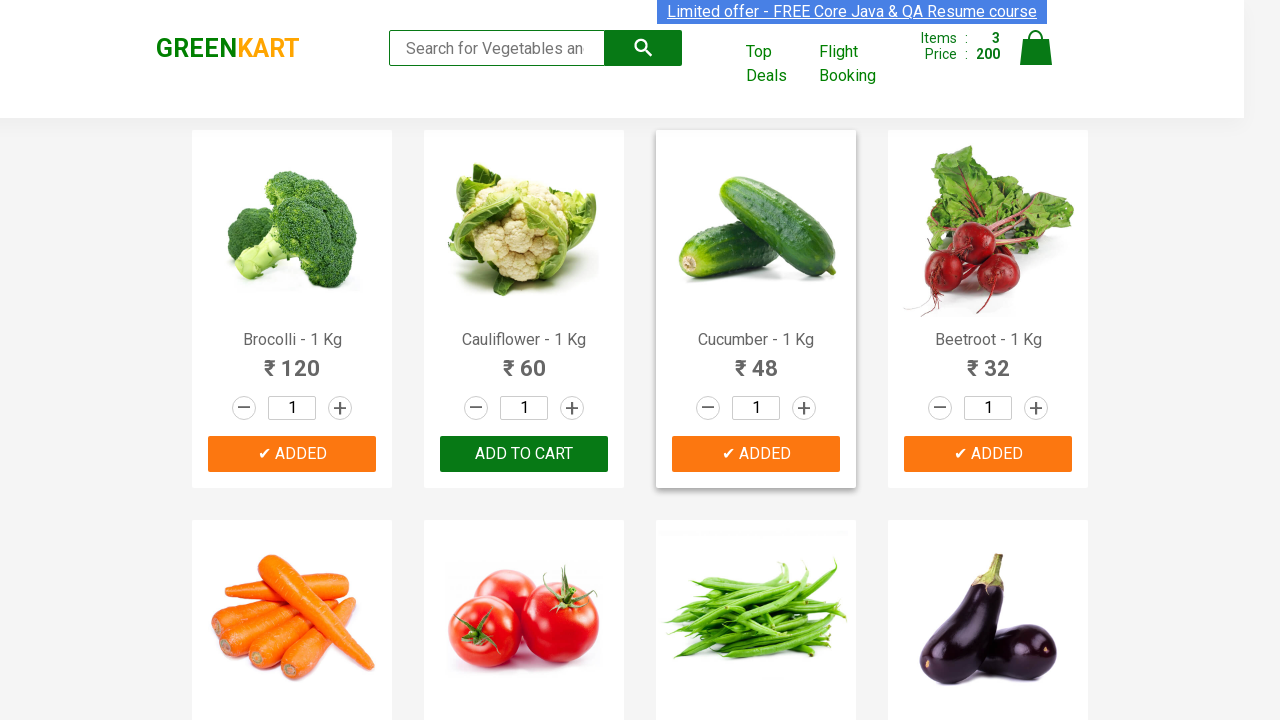

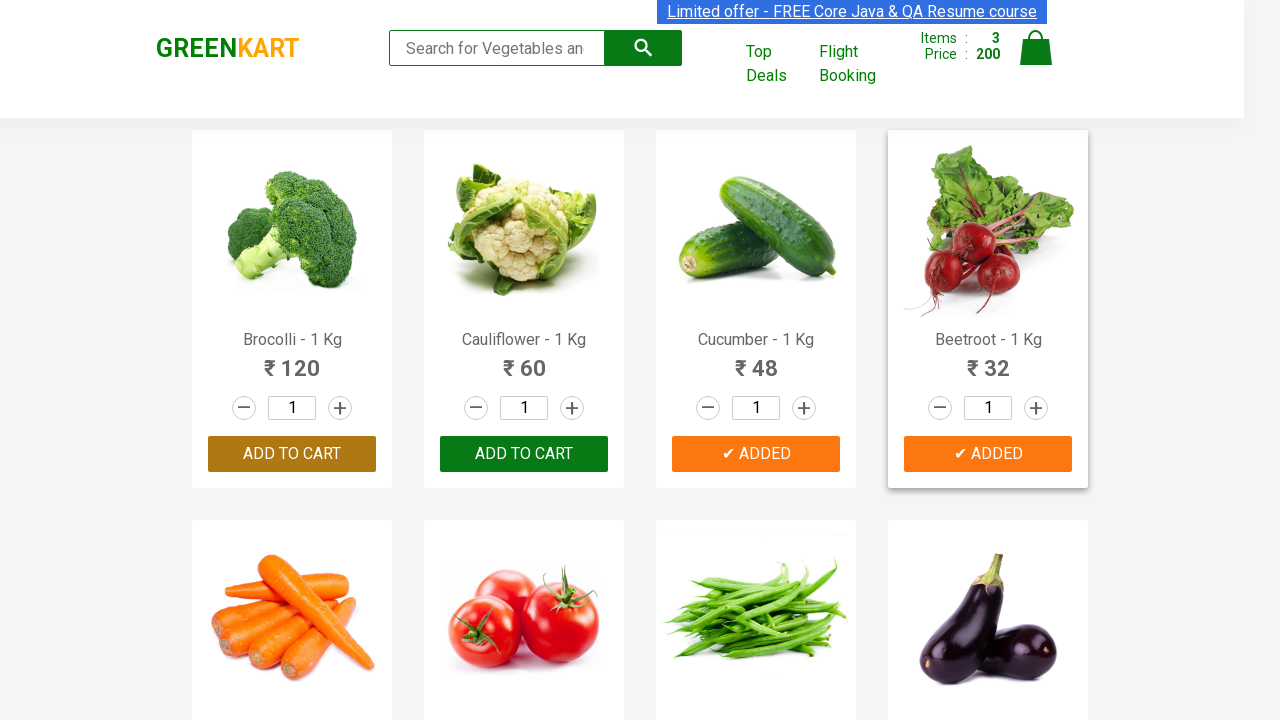